Tests add/remove element functionality by clicking Add Element button, verifying Delete button appears, then clicking Delete to remove it

Starting URL: https://the-internet.herokuapp.com/

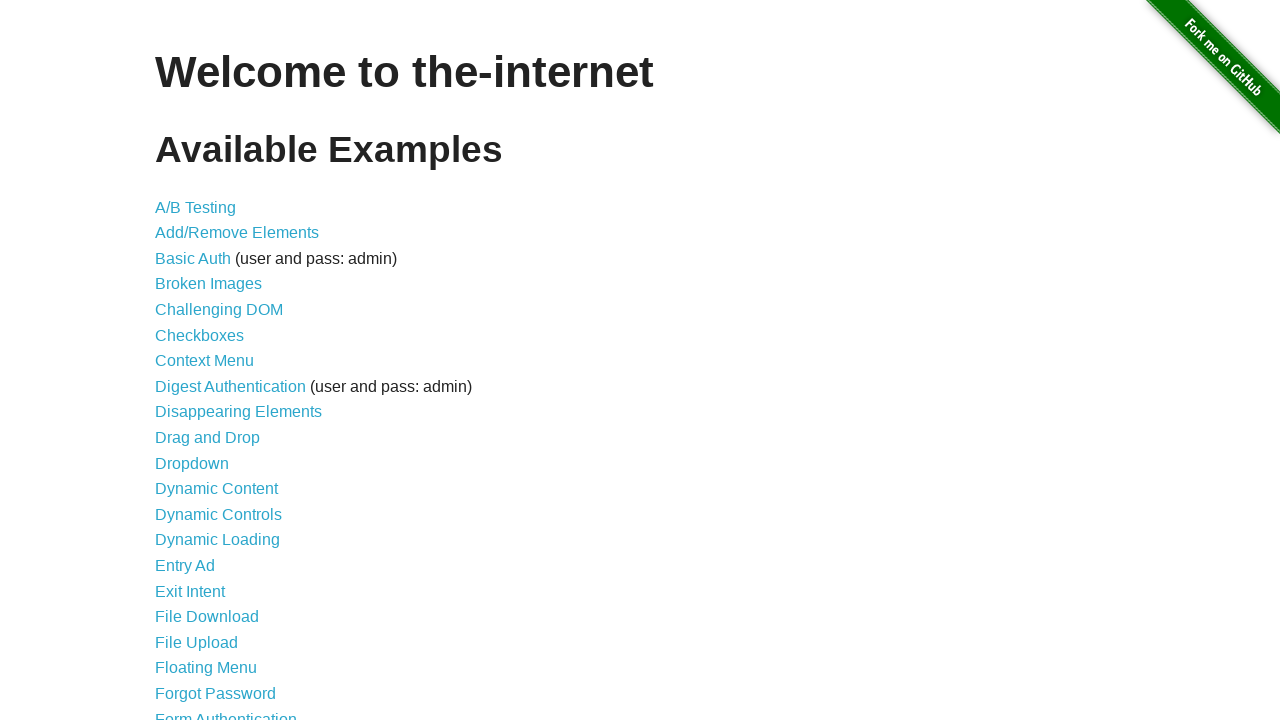

Clicked on Add/Remove Elements link at (237, 233) on xpath=//a[normalize-space()='Add/Remove Elements']
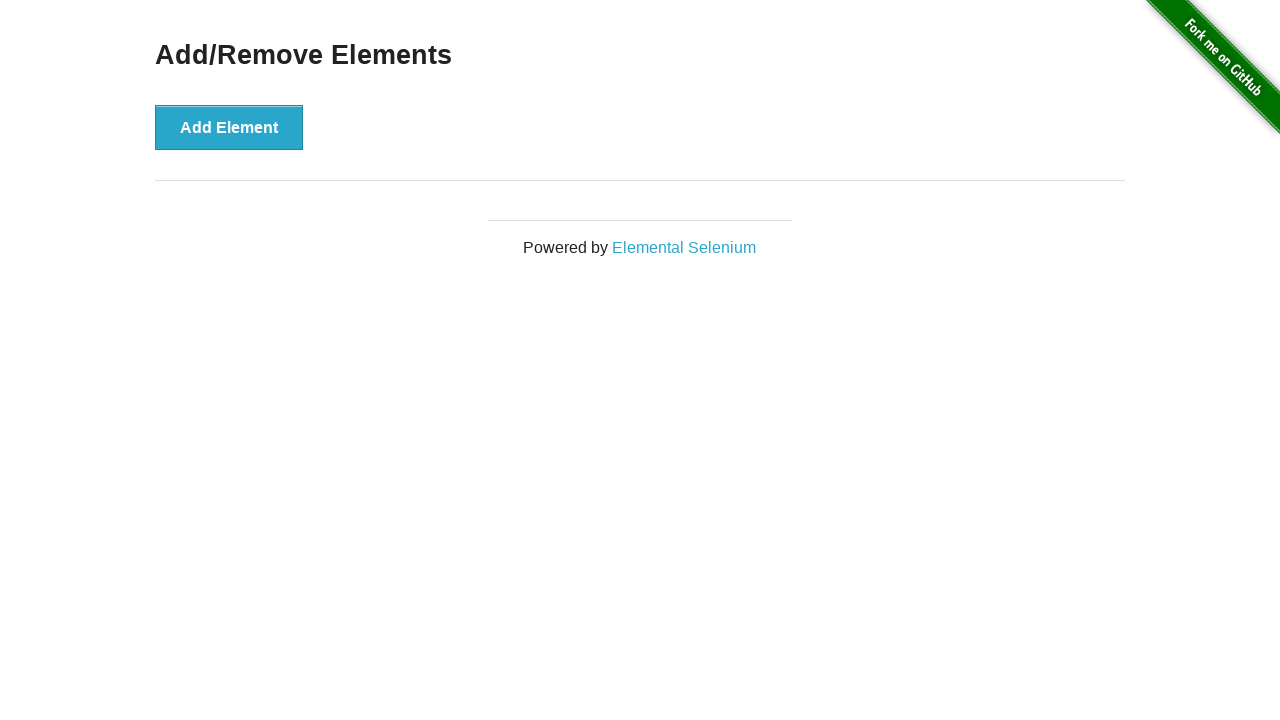

Clicked Add Element button to create a new element at (229, 127) on xpath=//button[normalize-space()='Add Element']
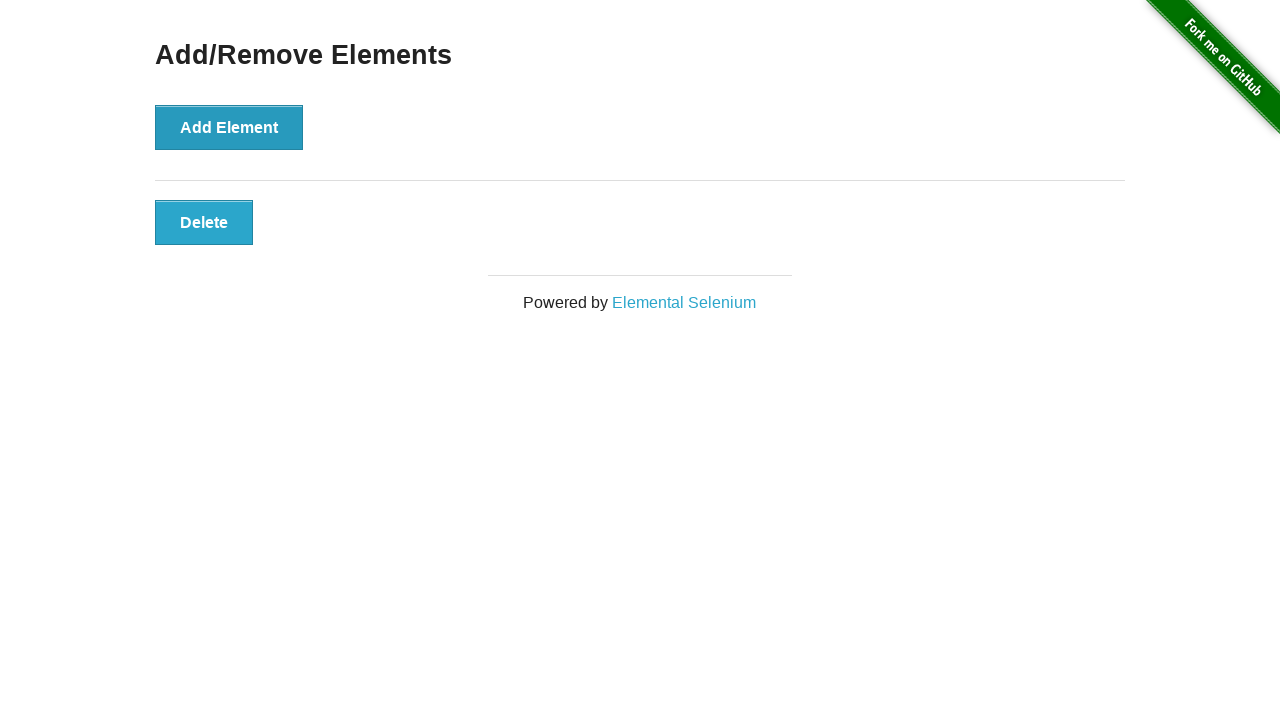

Delete button appeared and is now visible
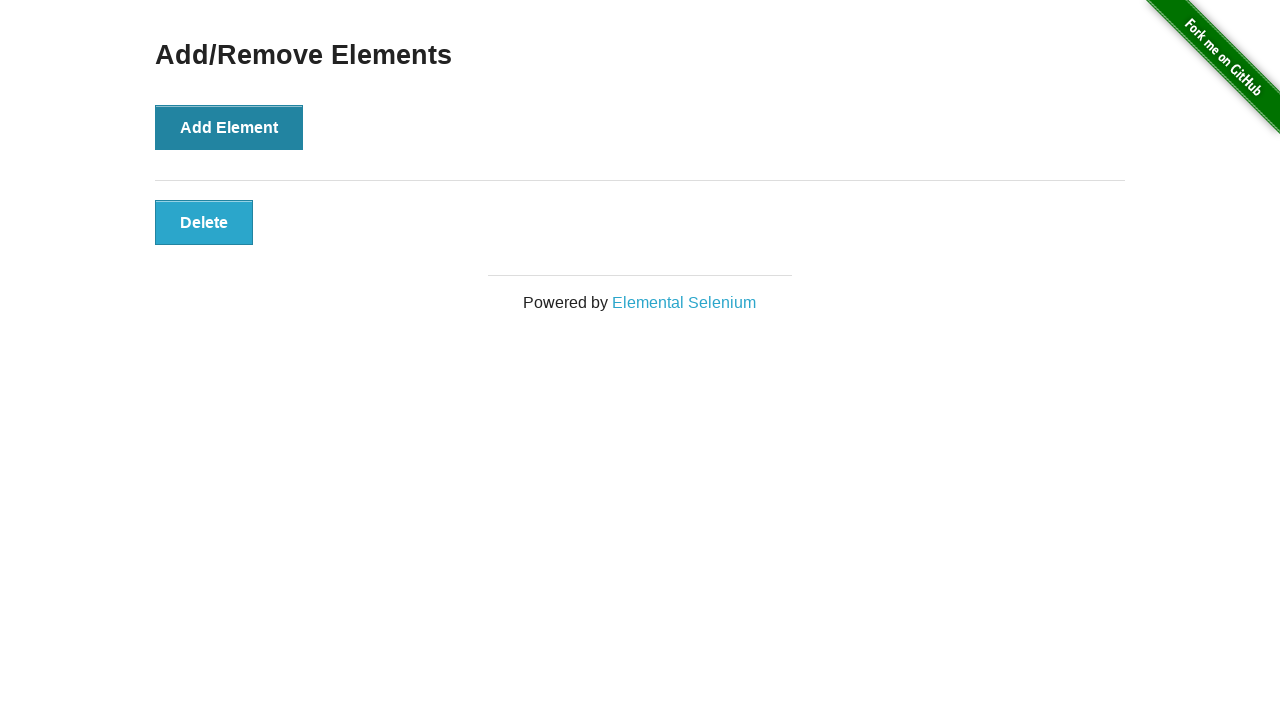

Clicked Delete button to remove the element at (204, 222) on xpath=//button[normalize-space()='Delete']
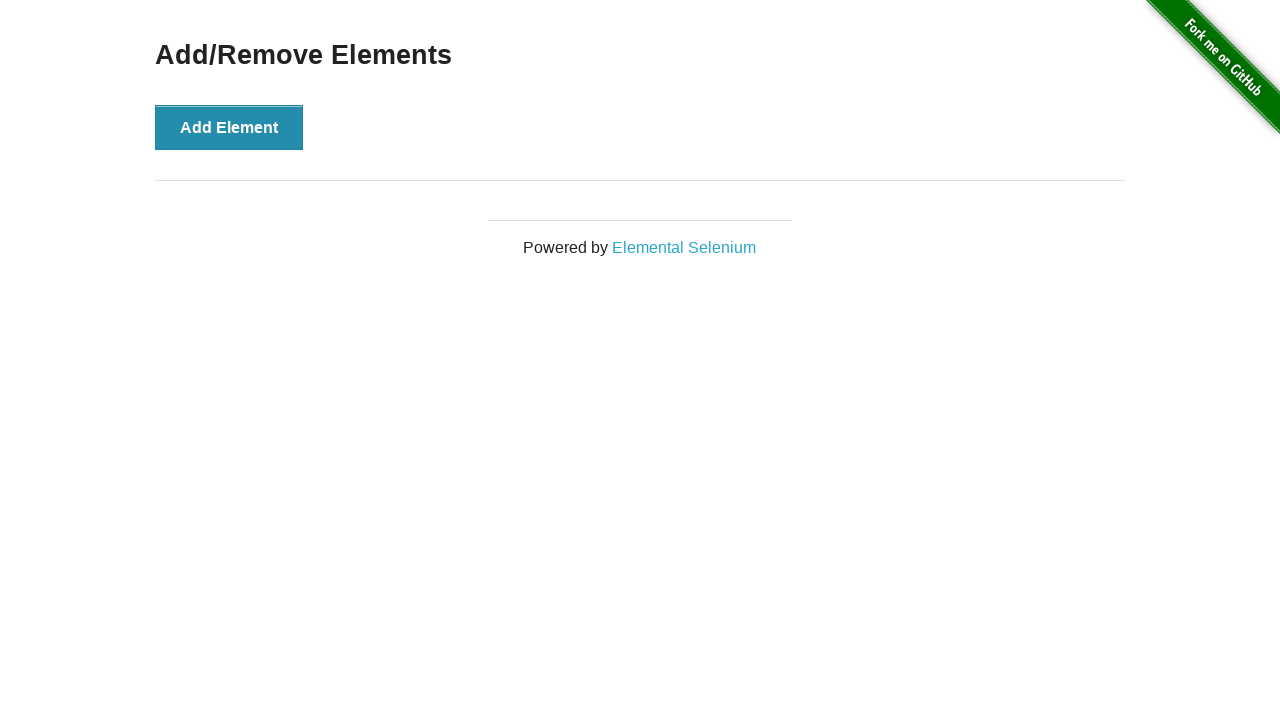

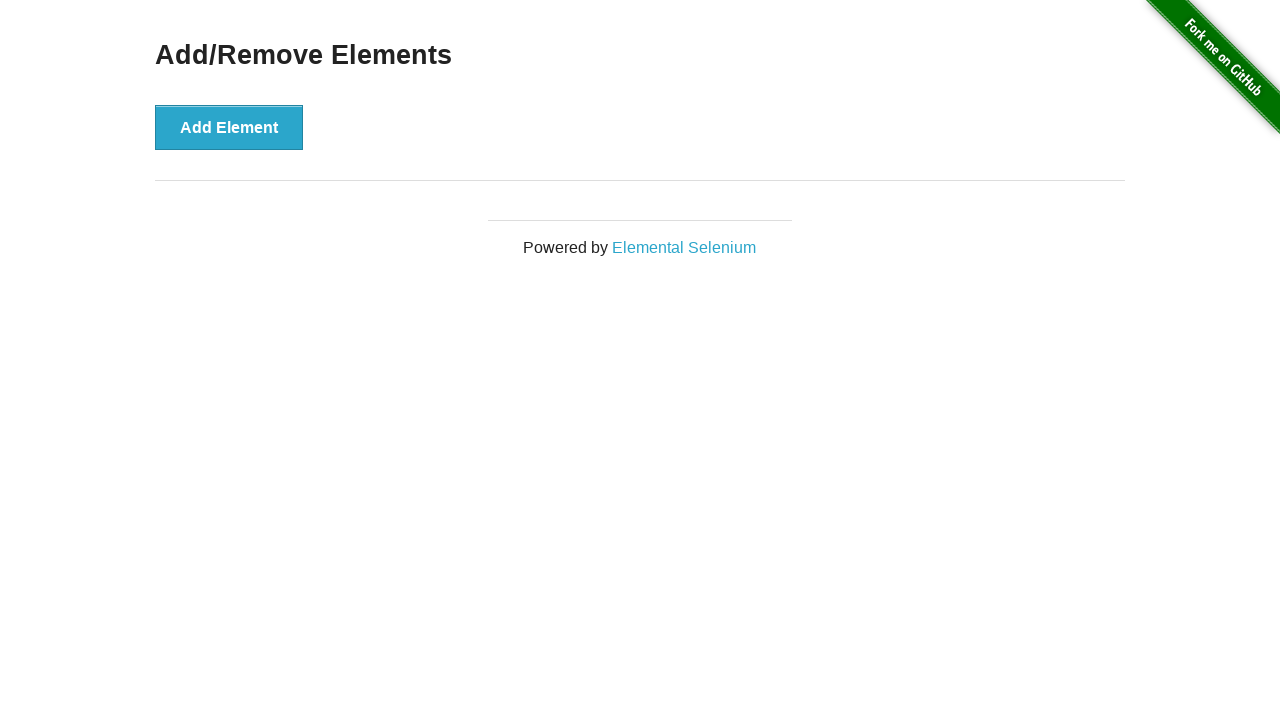